Tests booking.com hotel search functionality by searching for a hotel name, verifying the hotel appears in results, and checking the hotel's review score rating.

Starting URL: https://www.booking.com/searchresults.en-gb.html

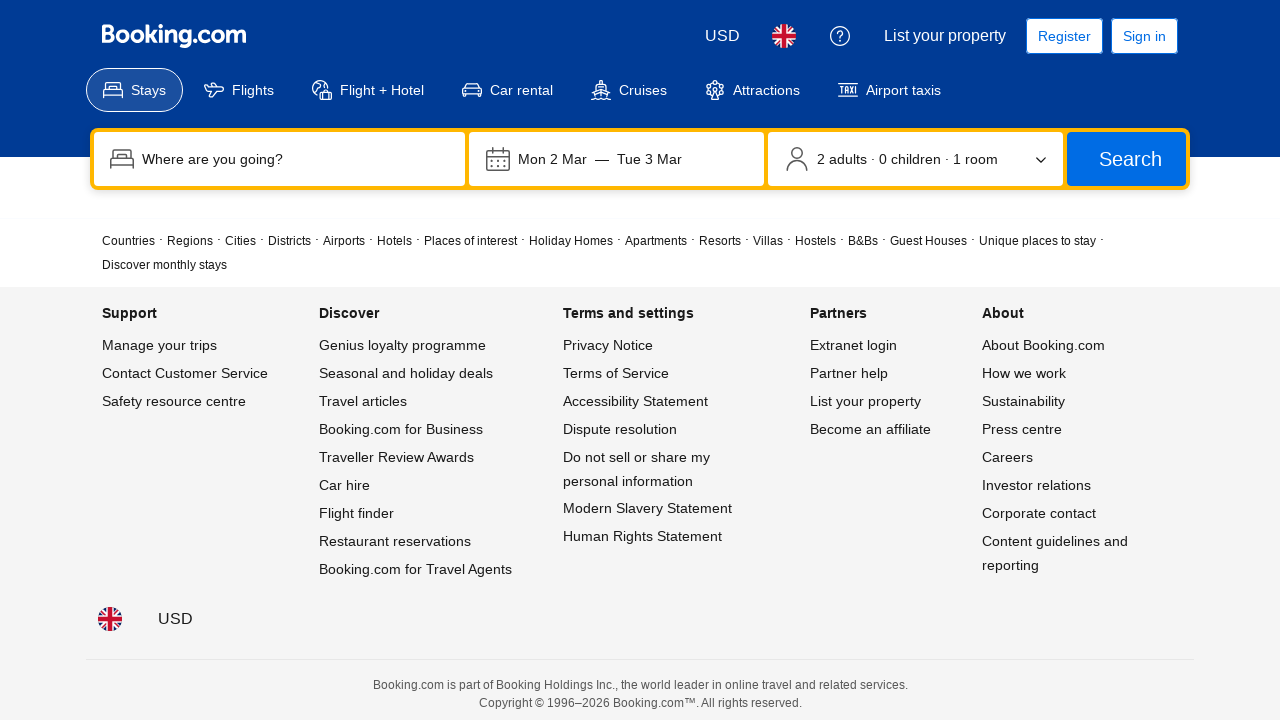

Filled search field with hotel name 'Akra Kemer' on input[name='ss']
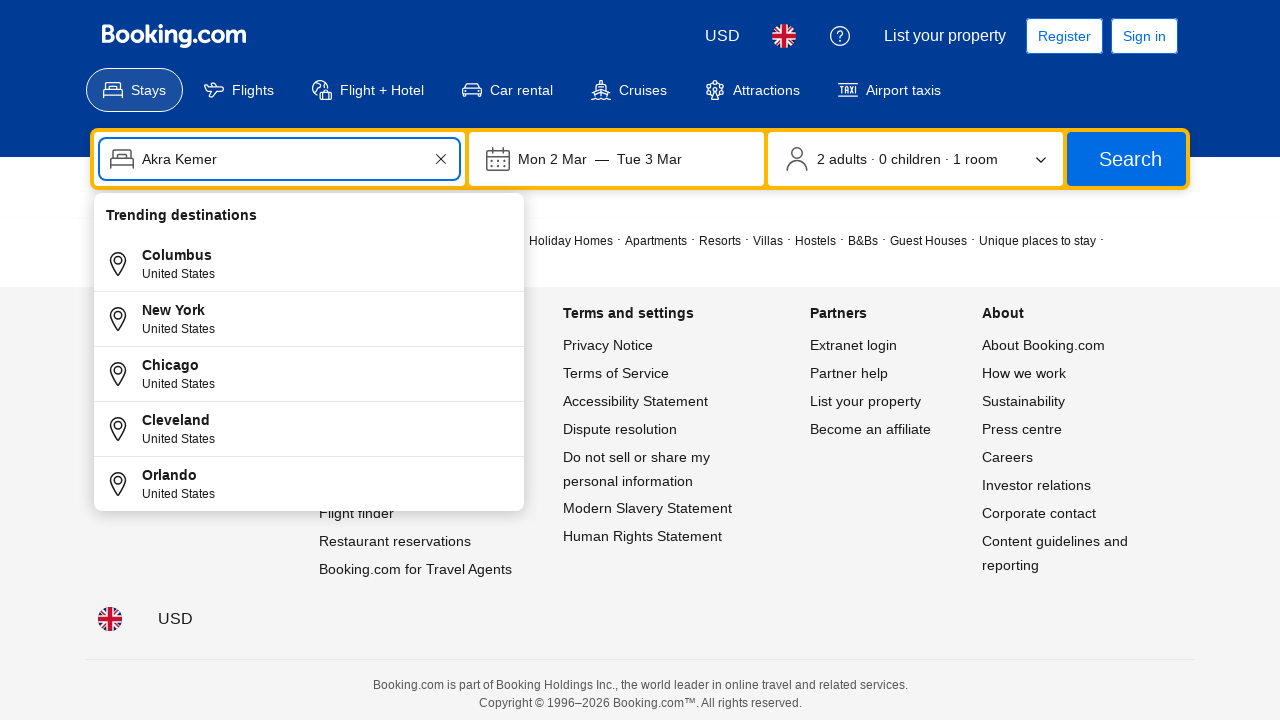

Waited 3 seconds for autocomplete suggestions to appear
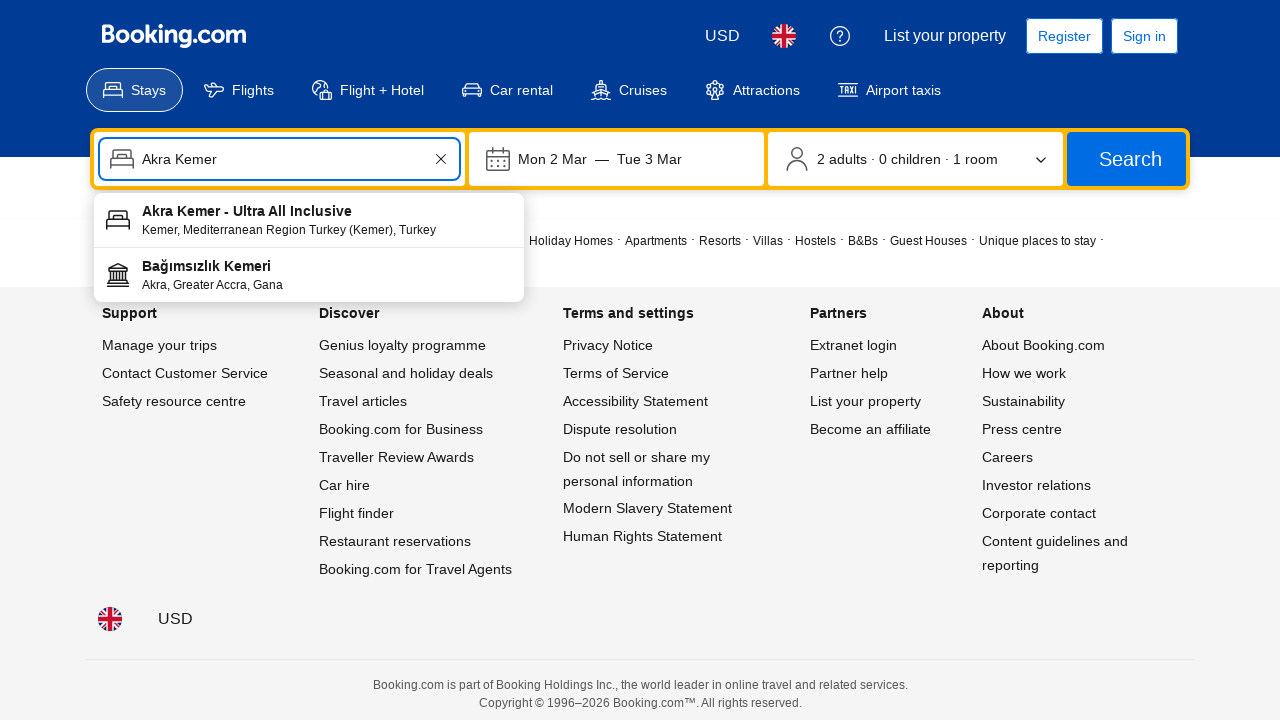

Clicked on 'About' section in autocomplete suggestions at (1080, 313) on //h3[text()='About']
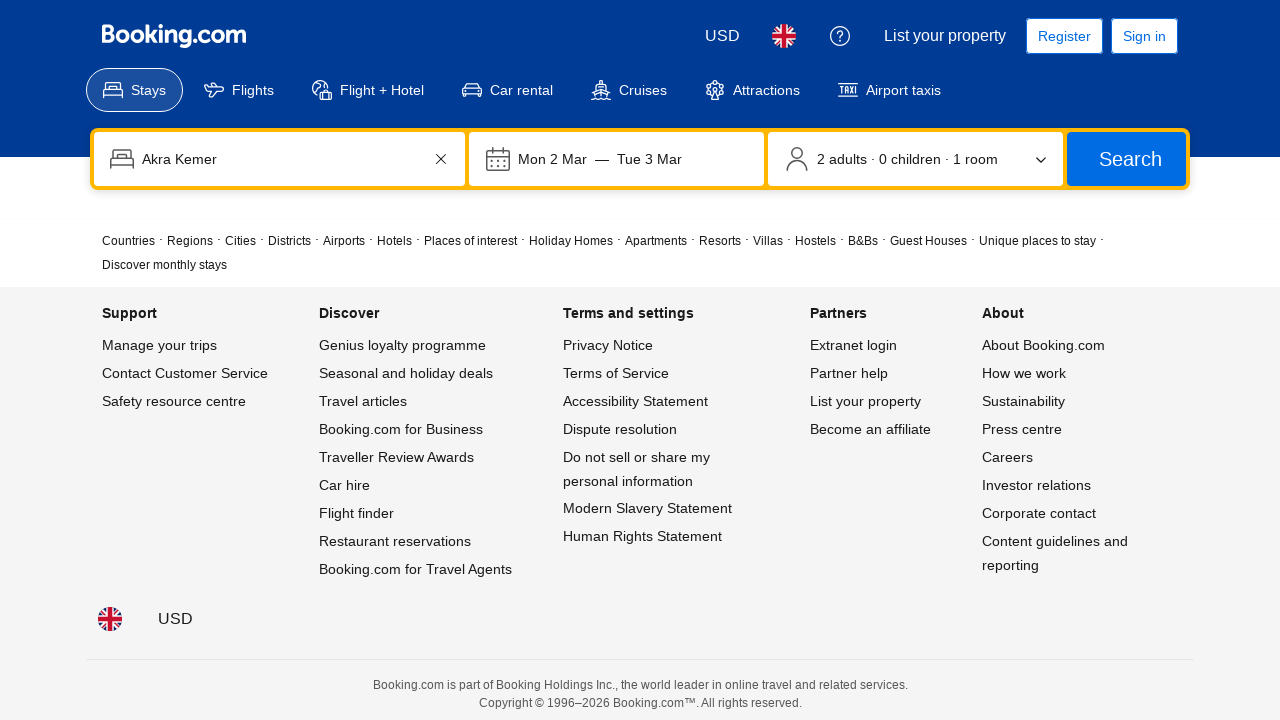

Clicked submit button to search for hotel at (1126, 159) on [type='submit']
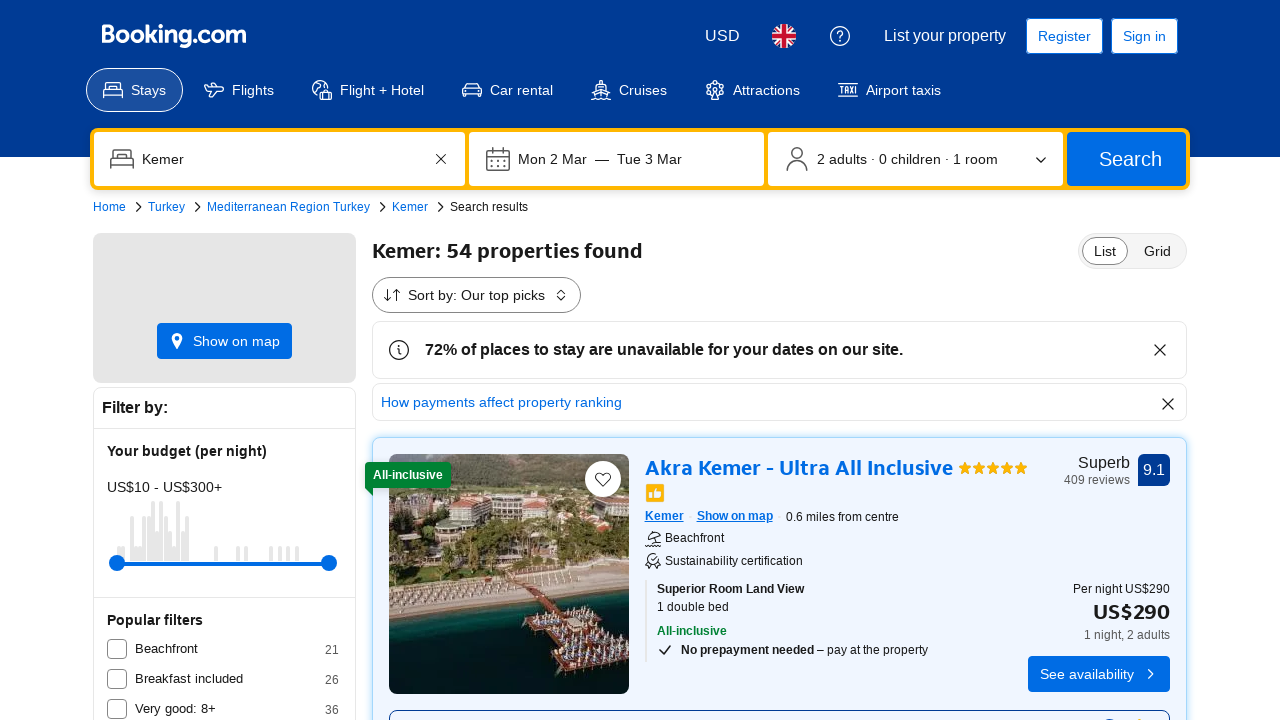

Search results loaded with hotel titles visible
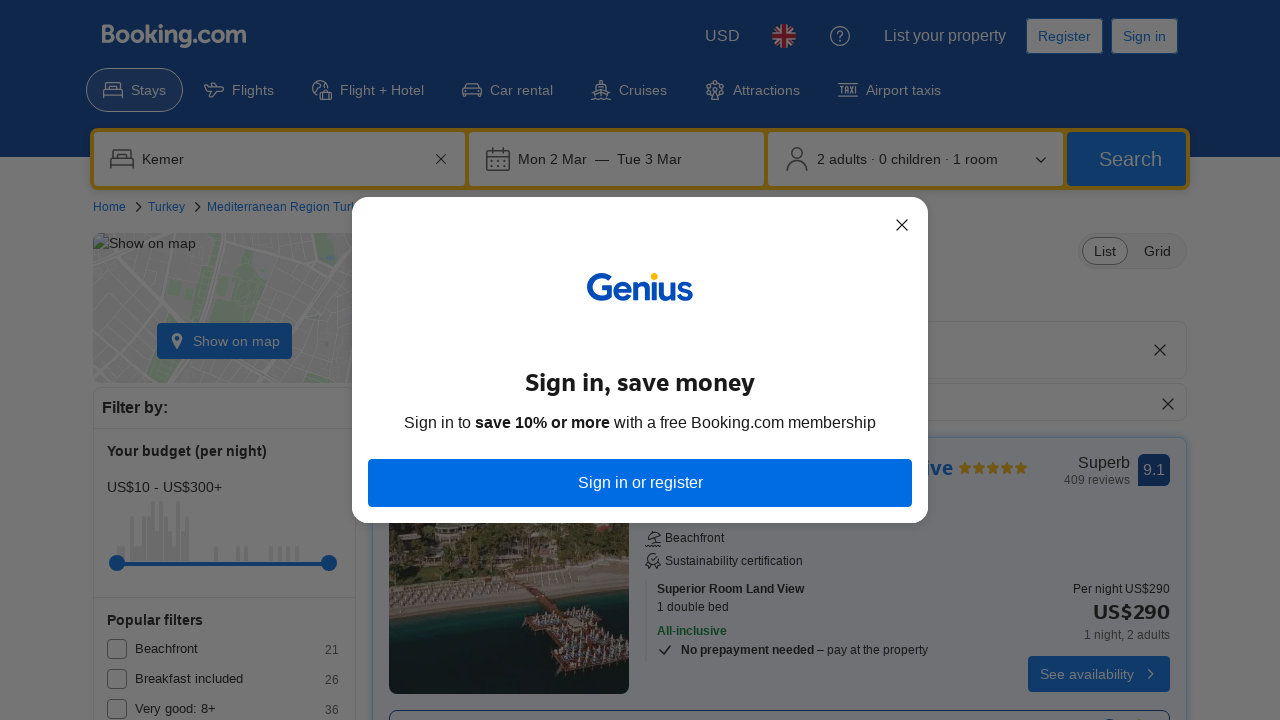

First hotel title in search results is visible
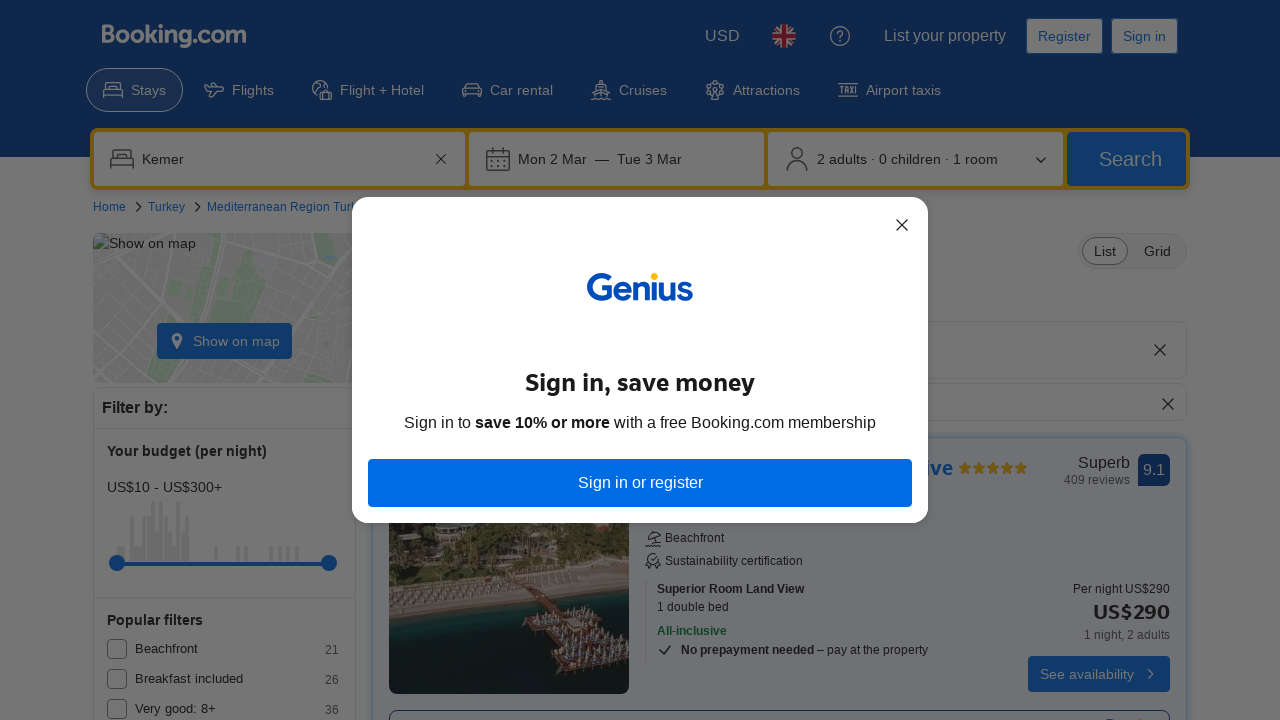

Retrieved review score for 'Akra Kemer - Ultra All Inclusive': 9.1
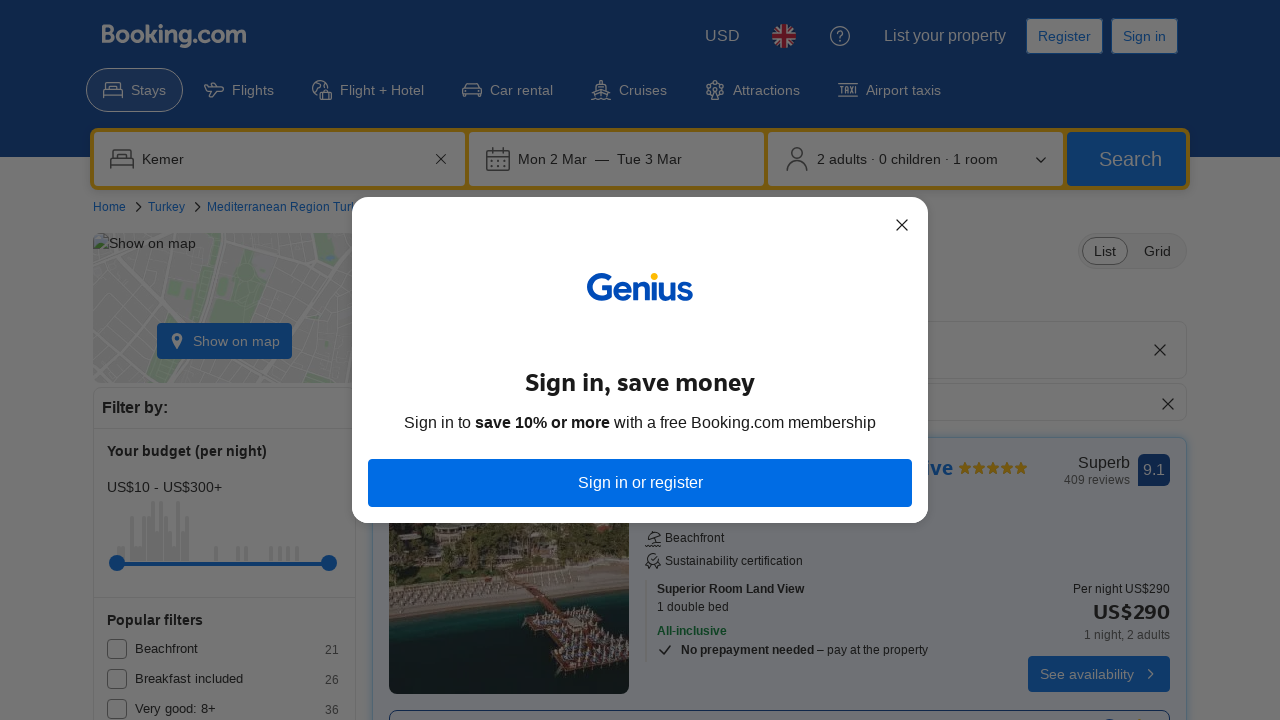

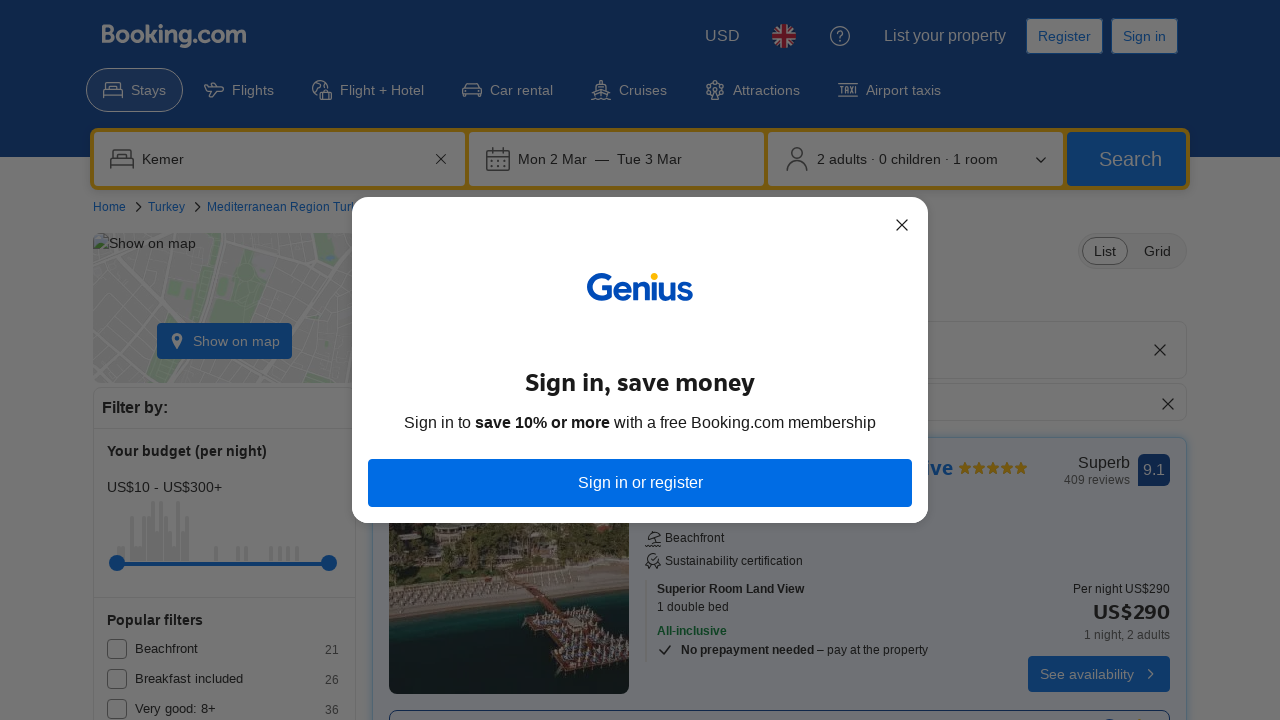